Tests that images load correctly on a page by waiting for the "Done!" message to appear and verifying images are present

Starting URL: https://bonigarcia.dev/selenium-webdriver-java/loading-images.html

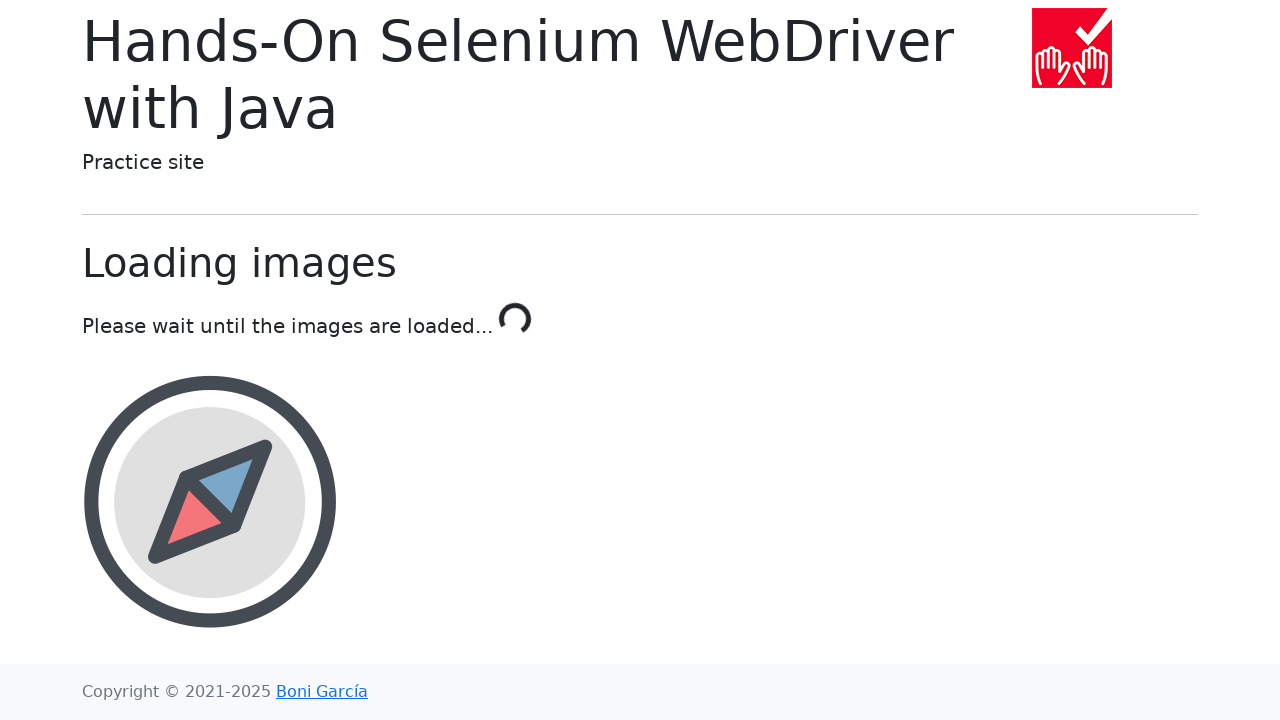

Waited for 'Done!' message to appear, indicating images have loaded
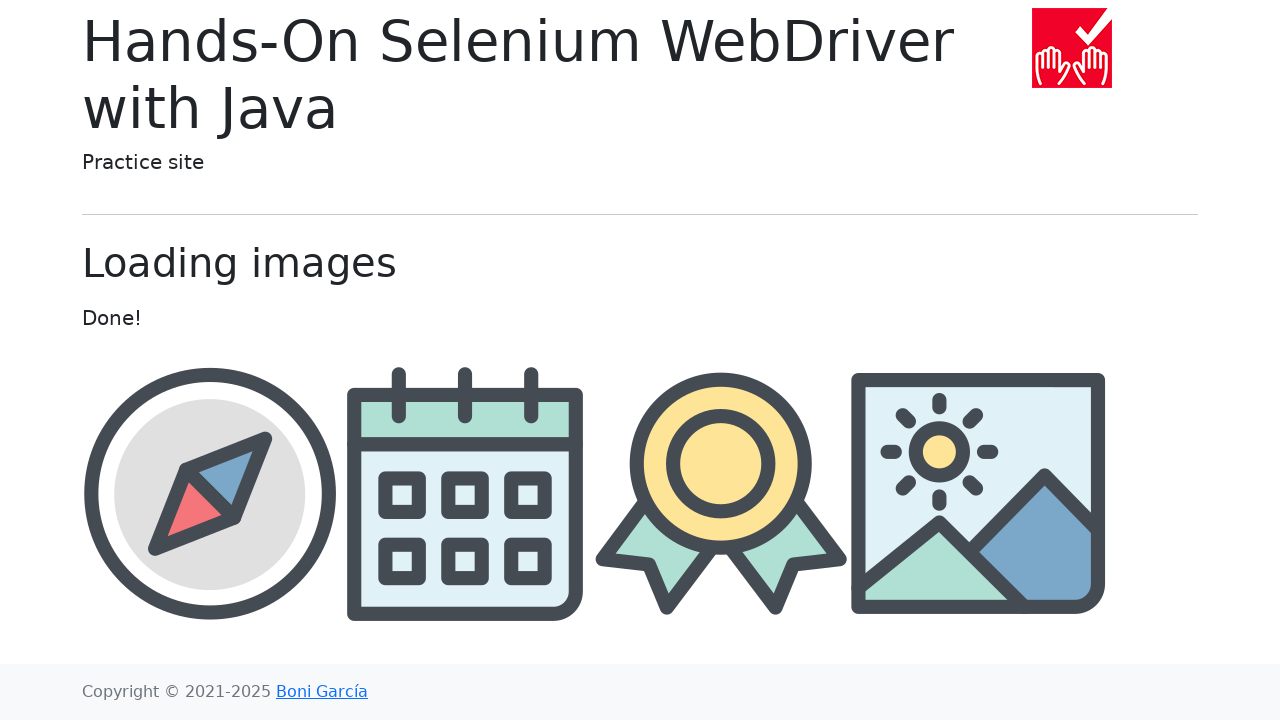

Verified that images are present on the page
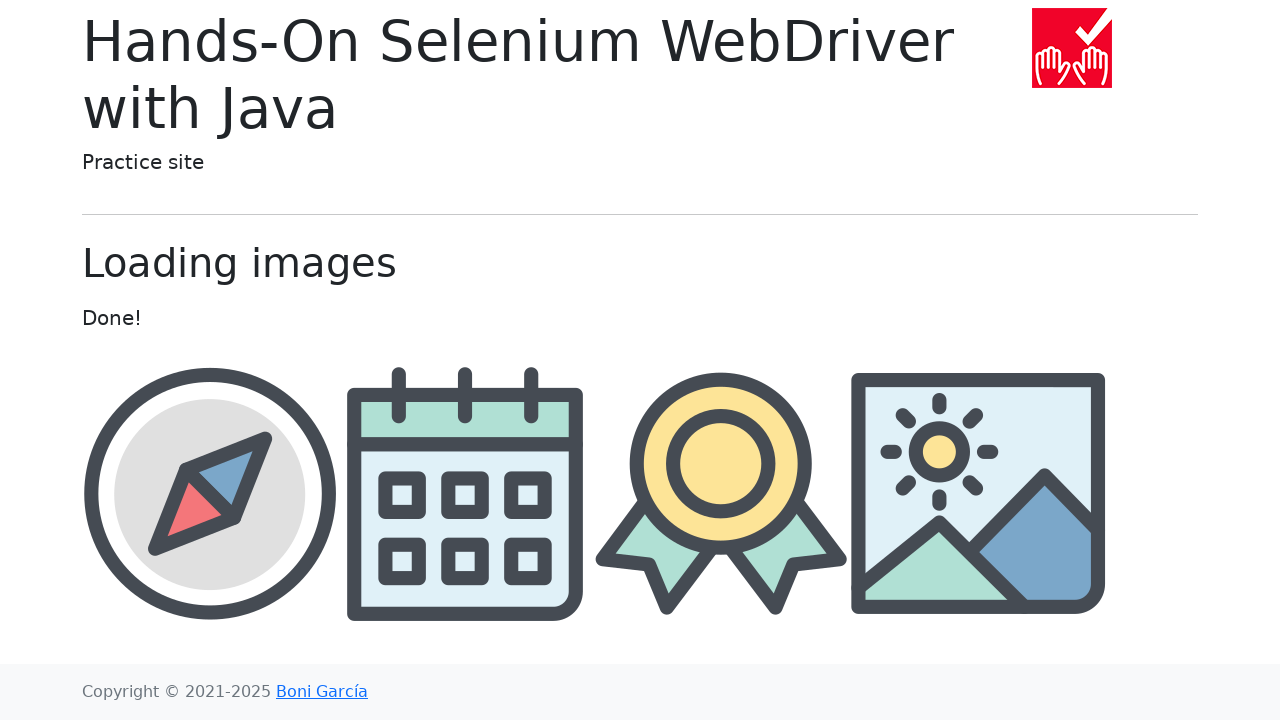

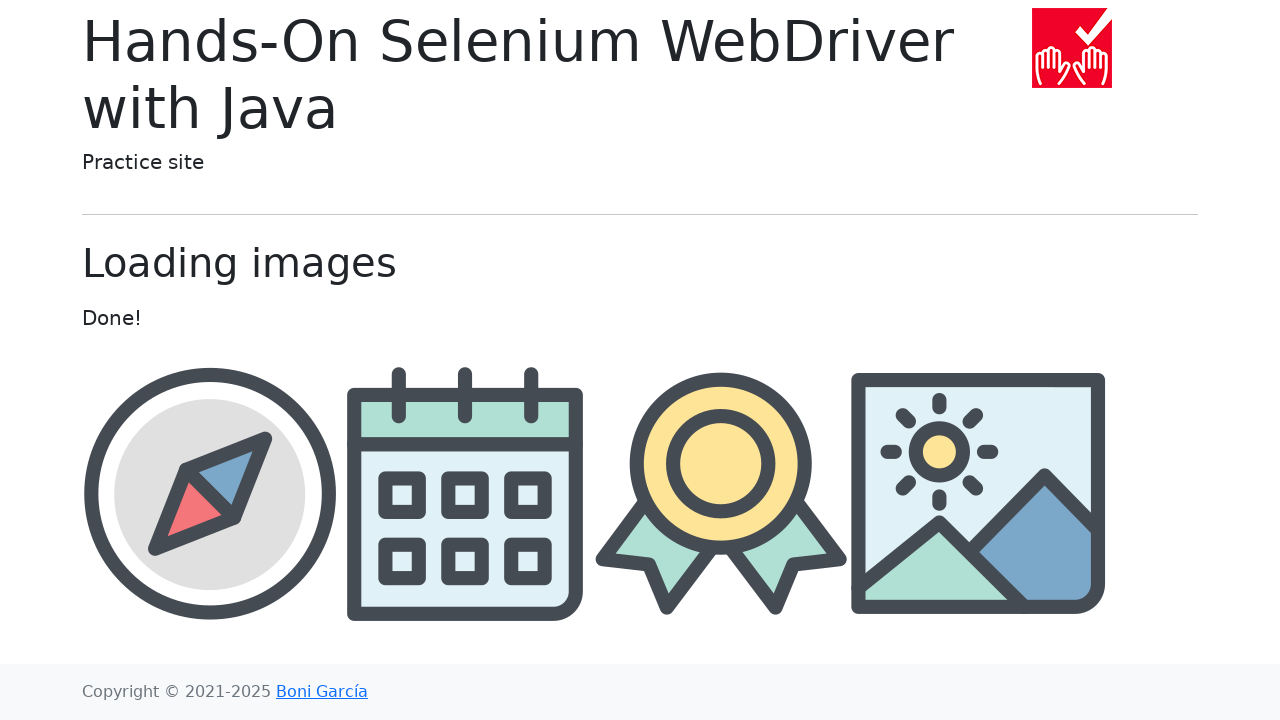